Tests modal dialog functionality by opening and closing both small and large modal windows, verifying they display correctly and can be dismissed.

Starting URL: https://demoqa.com/modal-dialogs

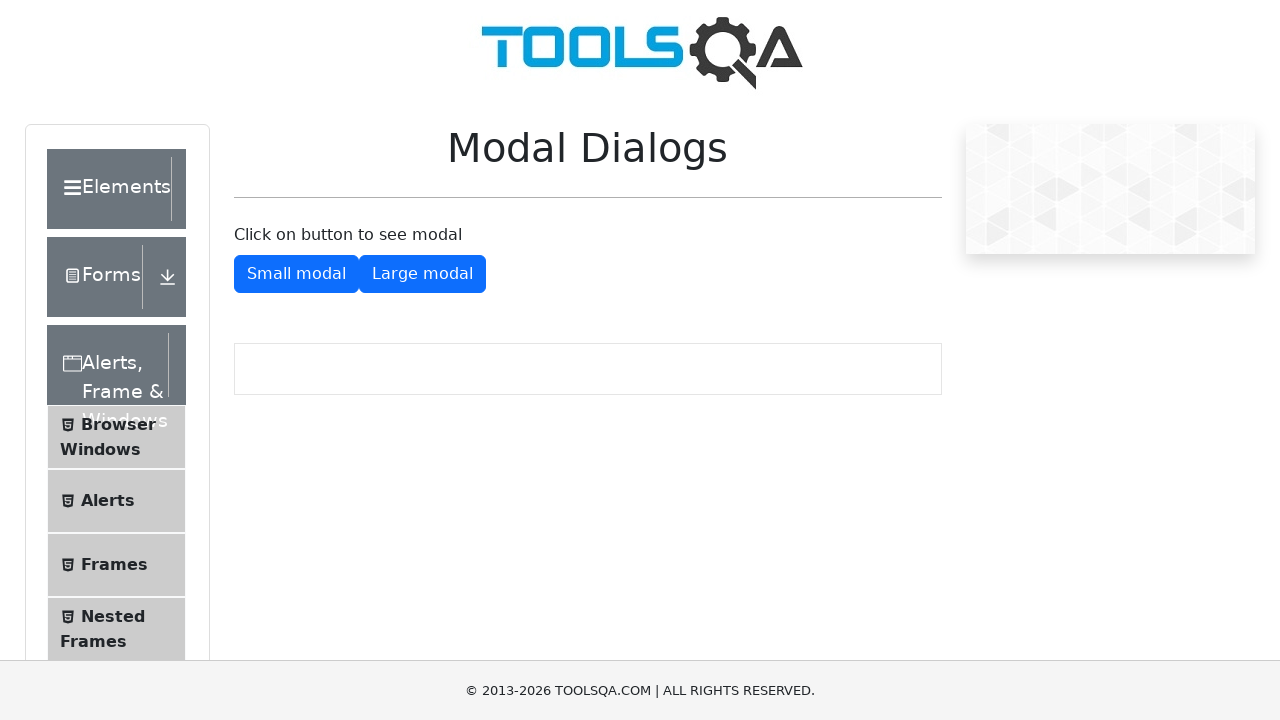

Clicked button to open small modal at (296, 274) on #showSmallModal
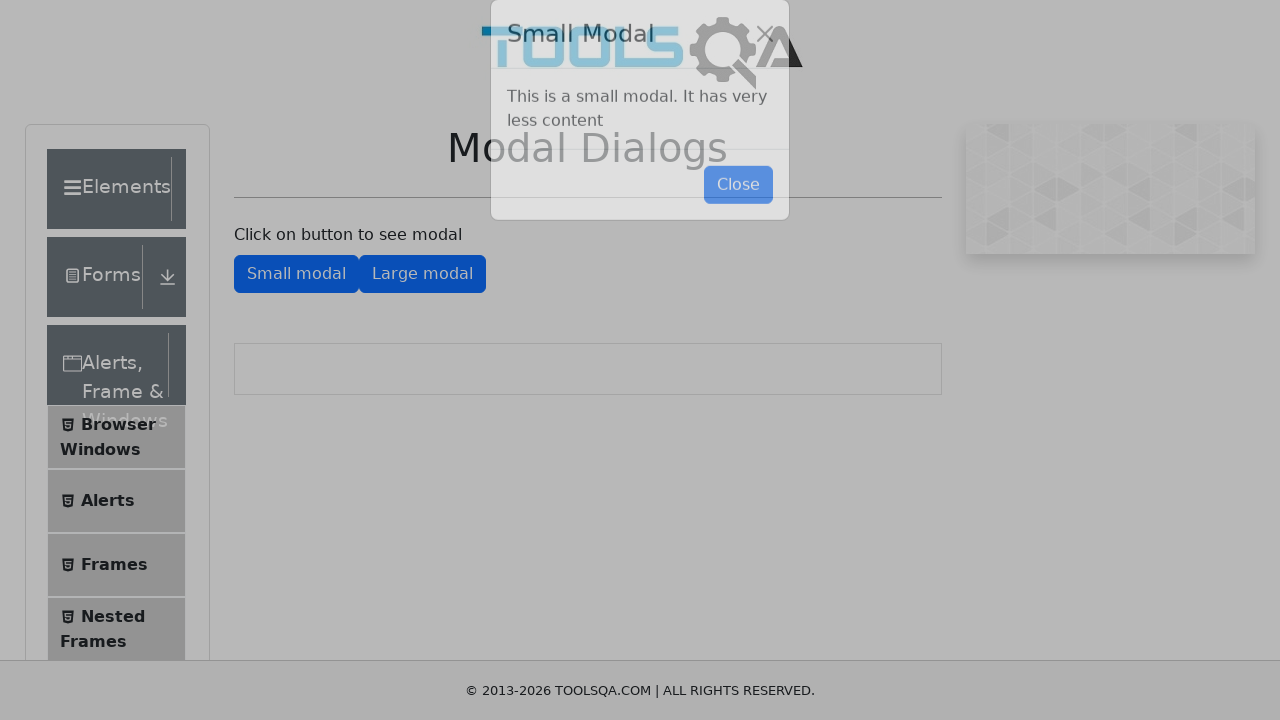

Small modal window is now visible
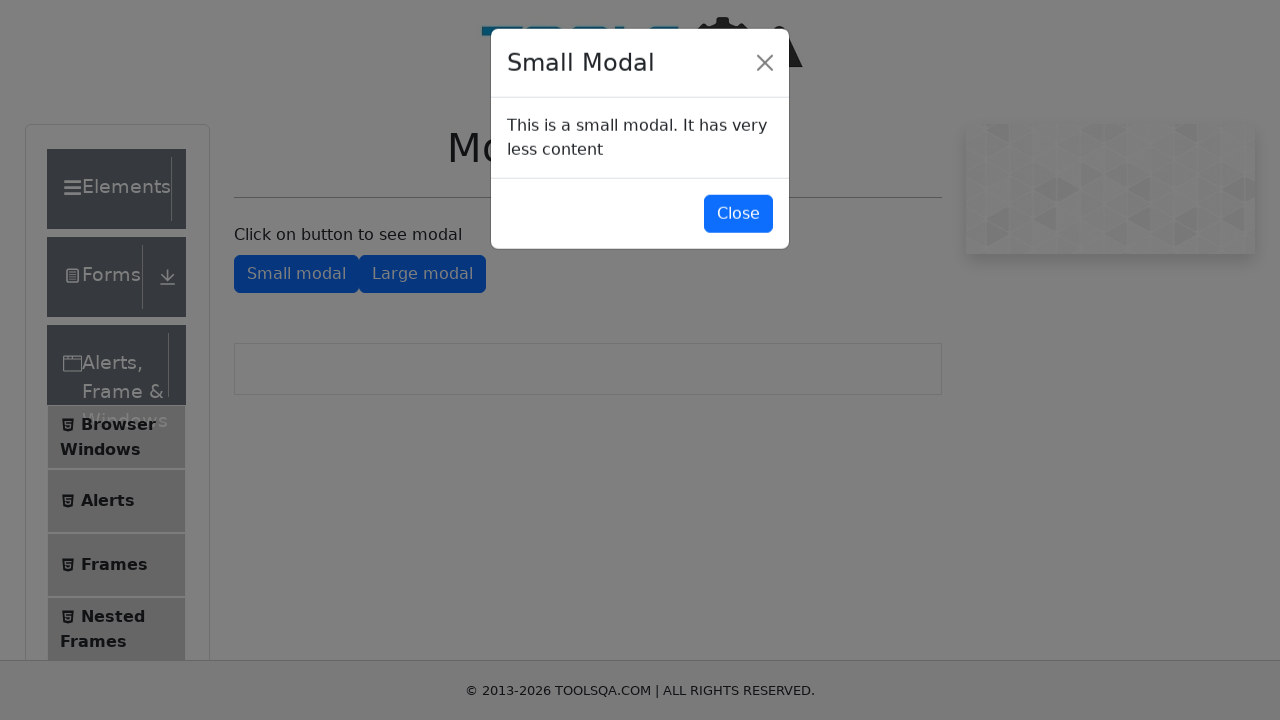

Clicked button to close small modal at (738, 214) on #closeSmallModal
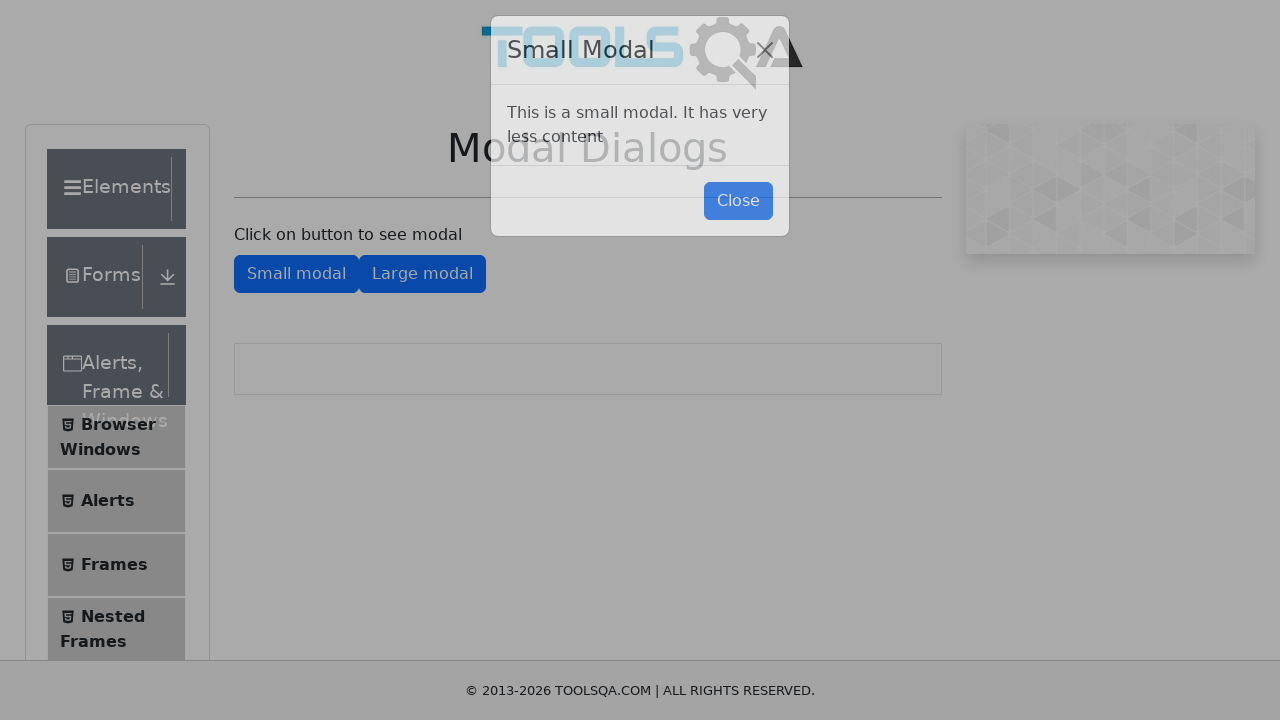

Small modal window is now closed and hidden
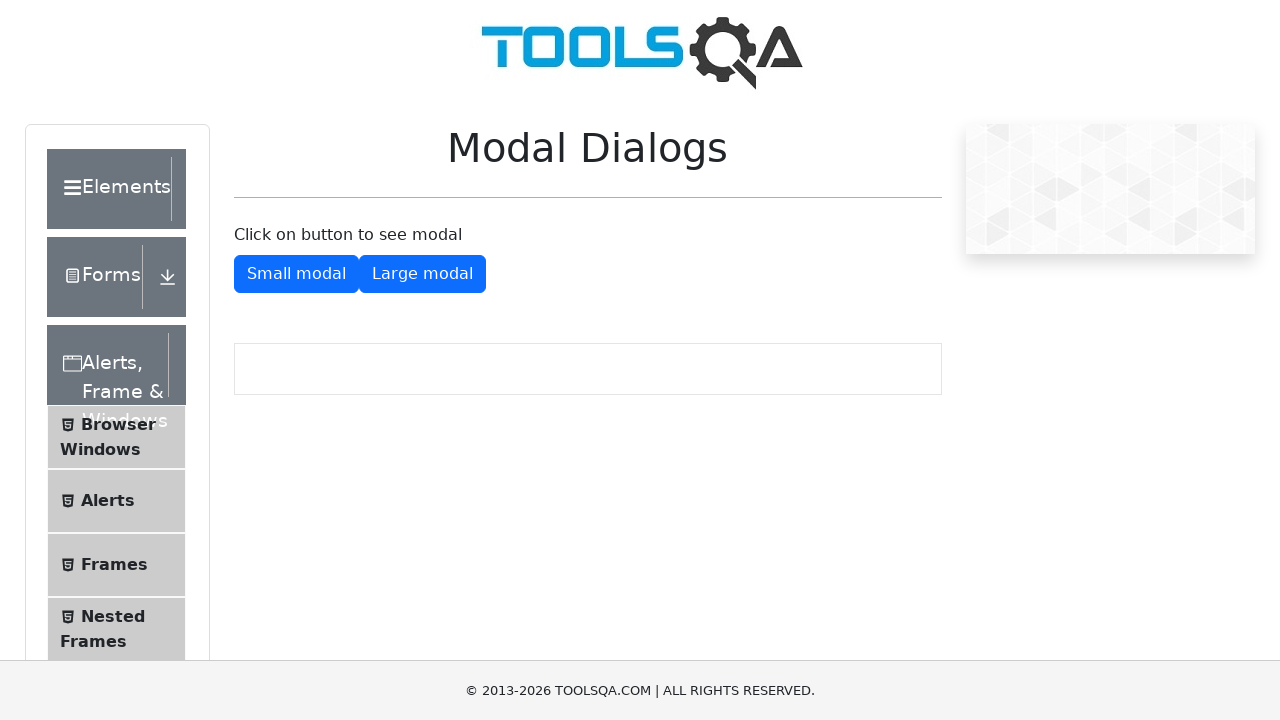

Clicked button to open large modal at (422, 274) on #showLargeModal
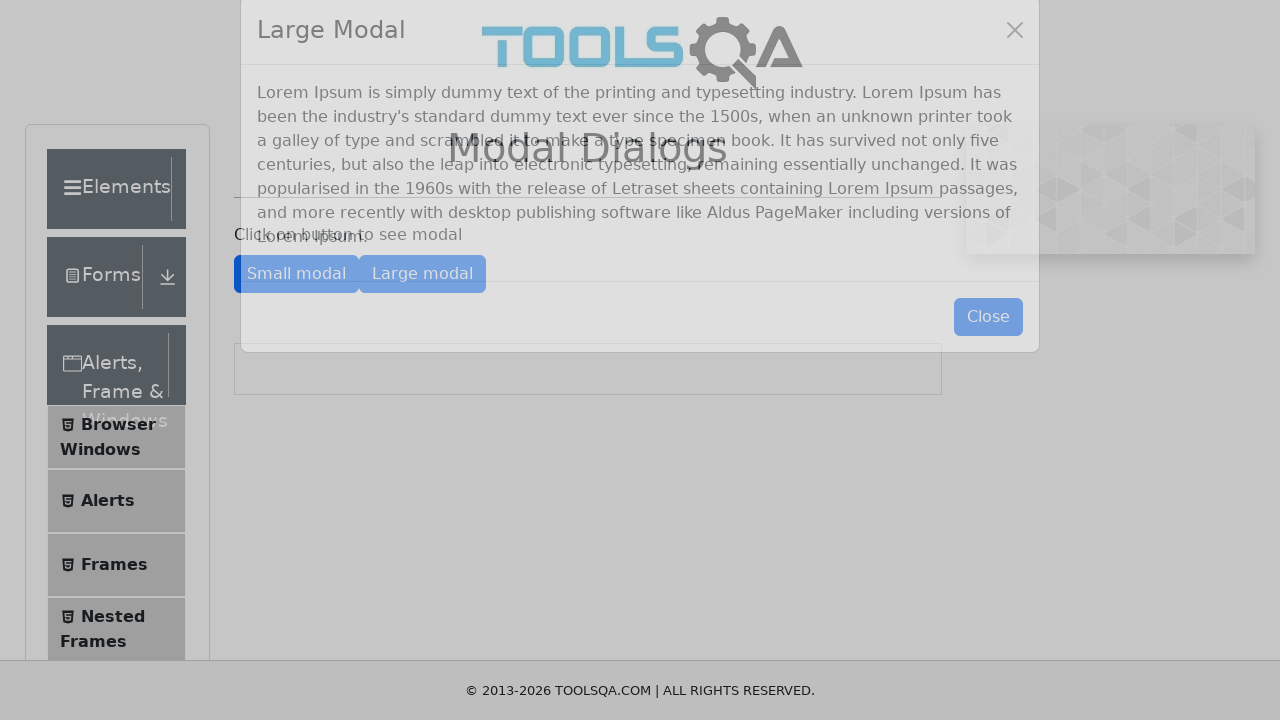

Large modal window is now visible
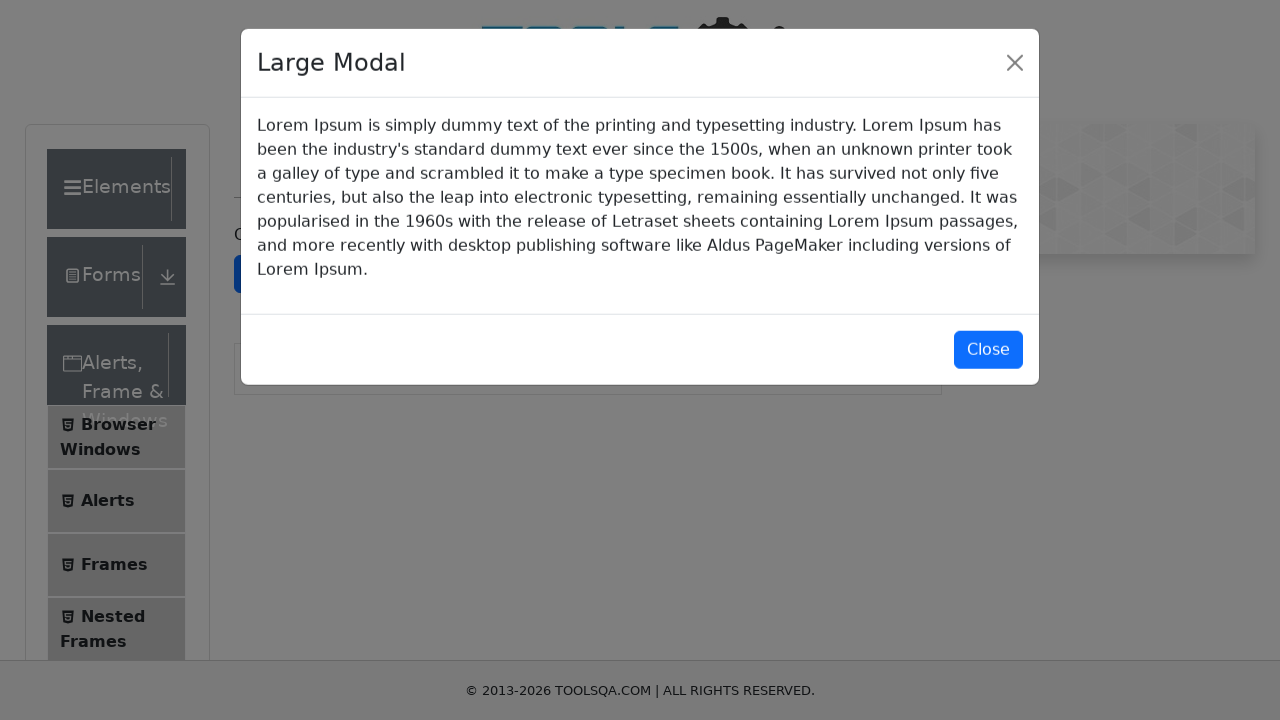

Clicked button to close large modal at (988, 350) on #closeLargeModal
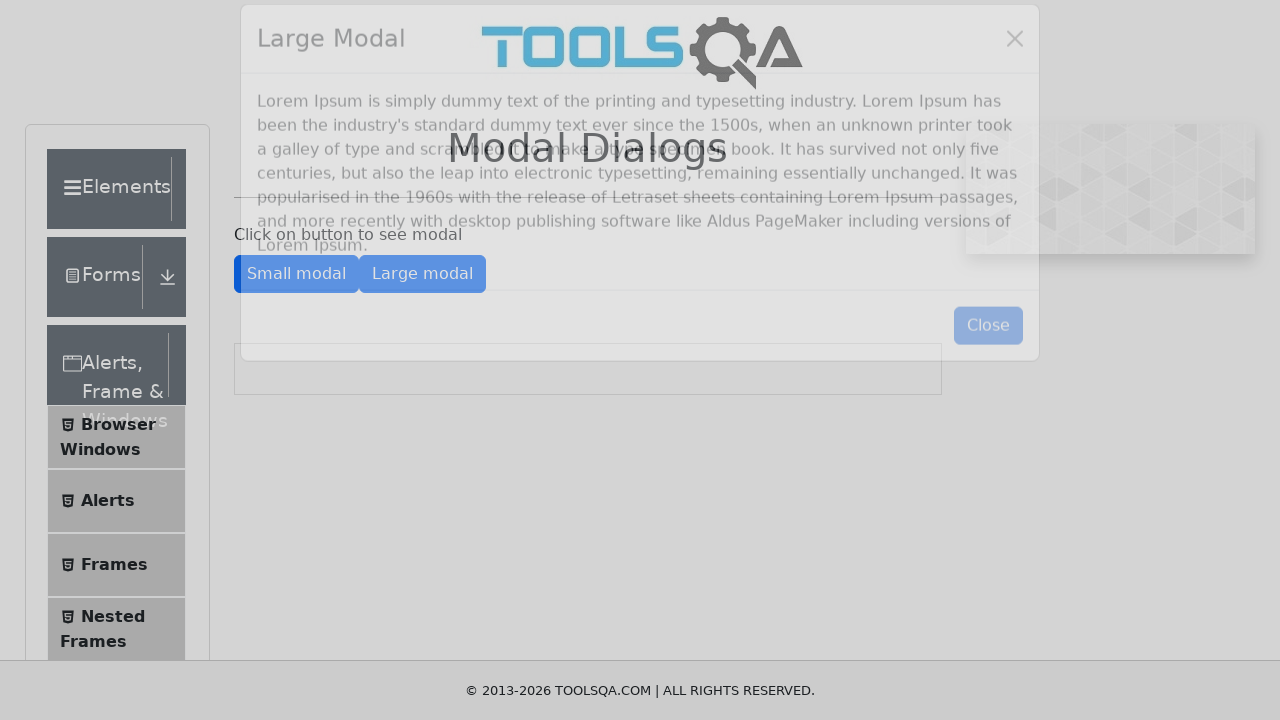

Large modal window is now closed and hidden
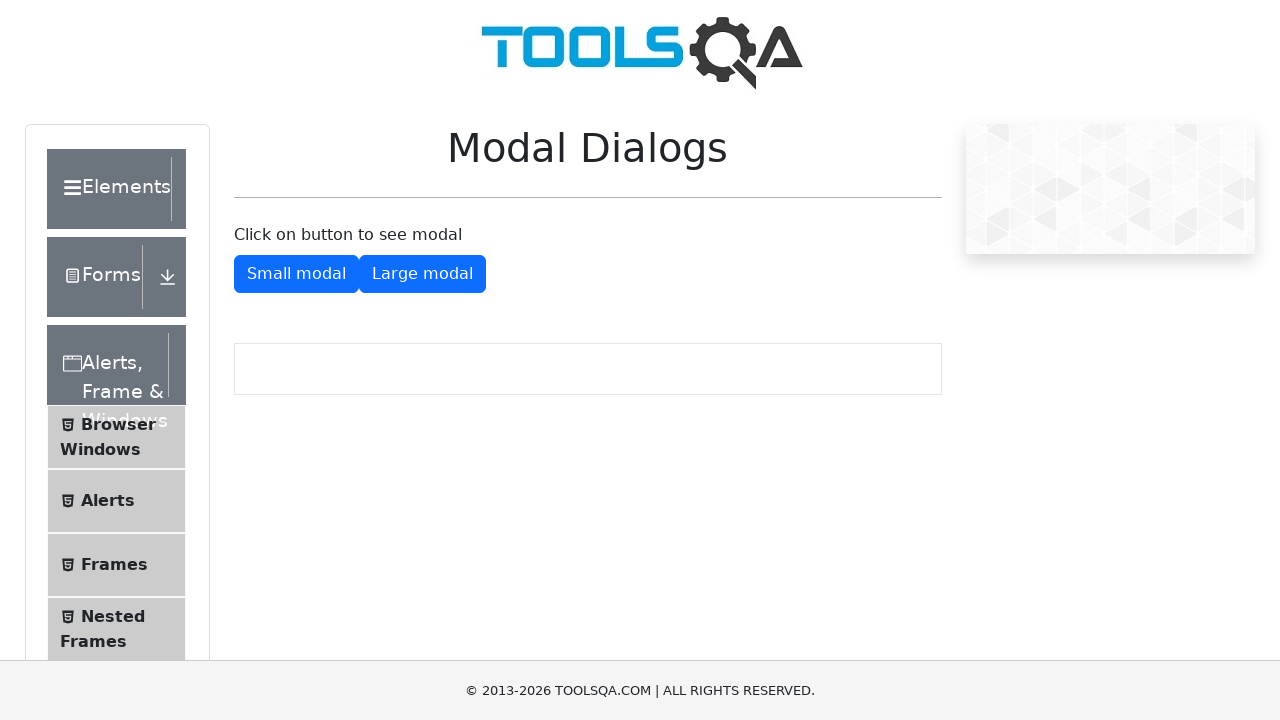

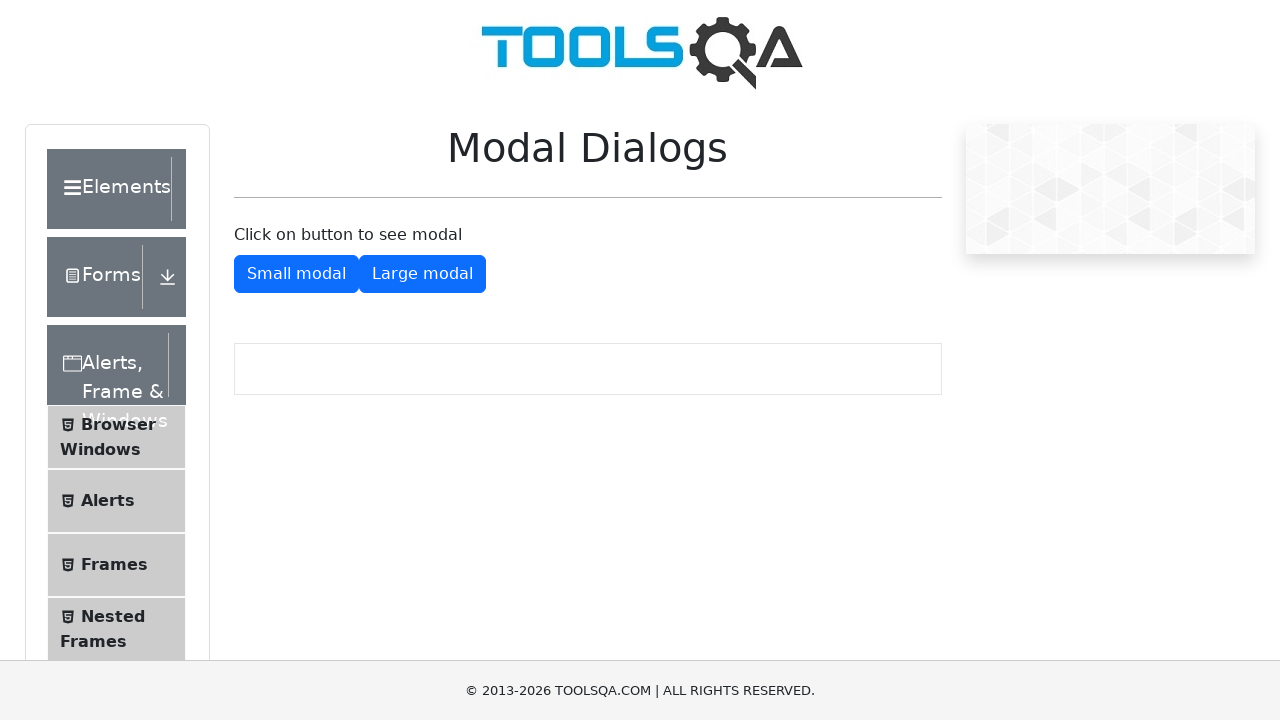